Tests horizontal slider functionality by clicking and dragging the slider element to change its value, then verifies the value has changed.

Starting URL: http://the-internet.herokuapp.com/horizontal_slider

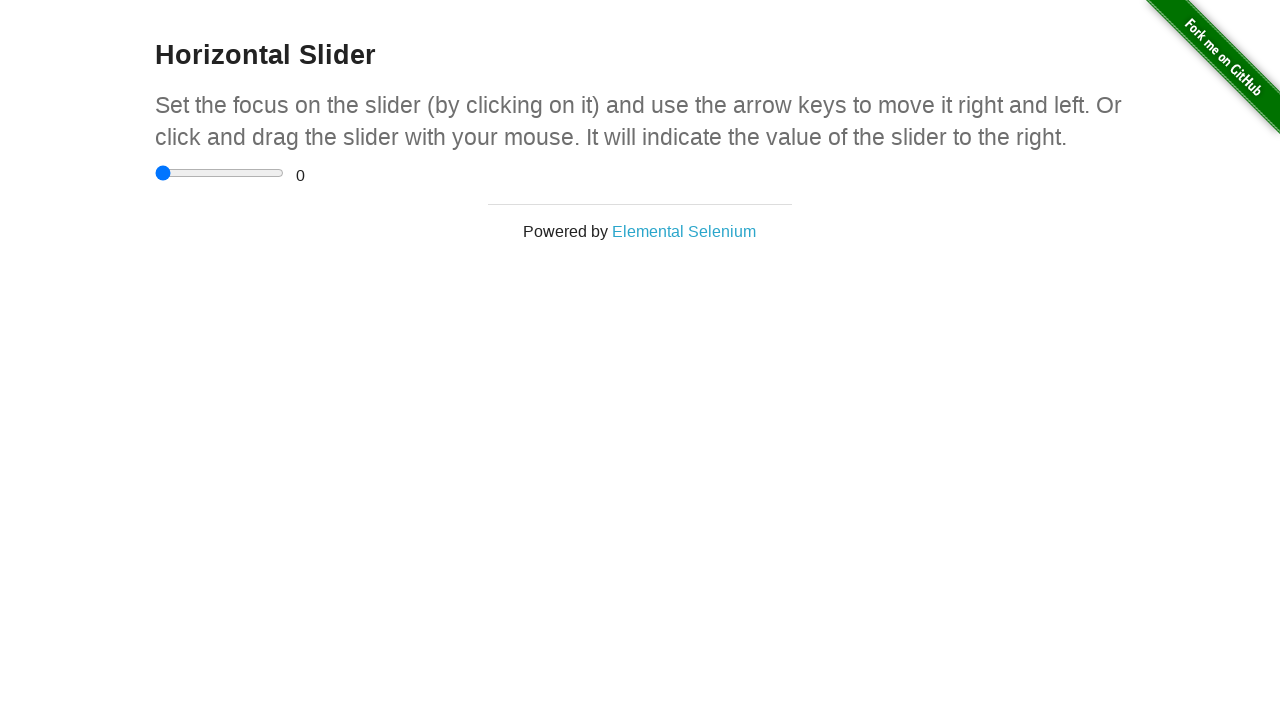

Retrieved initial slider value
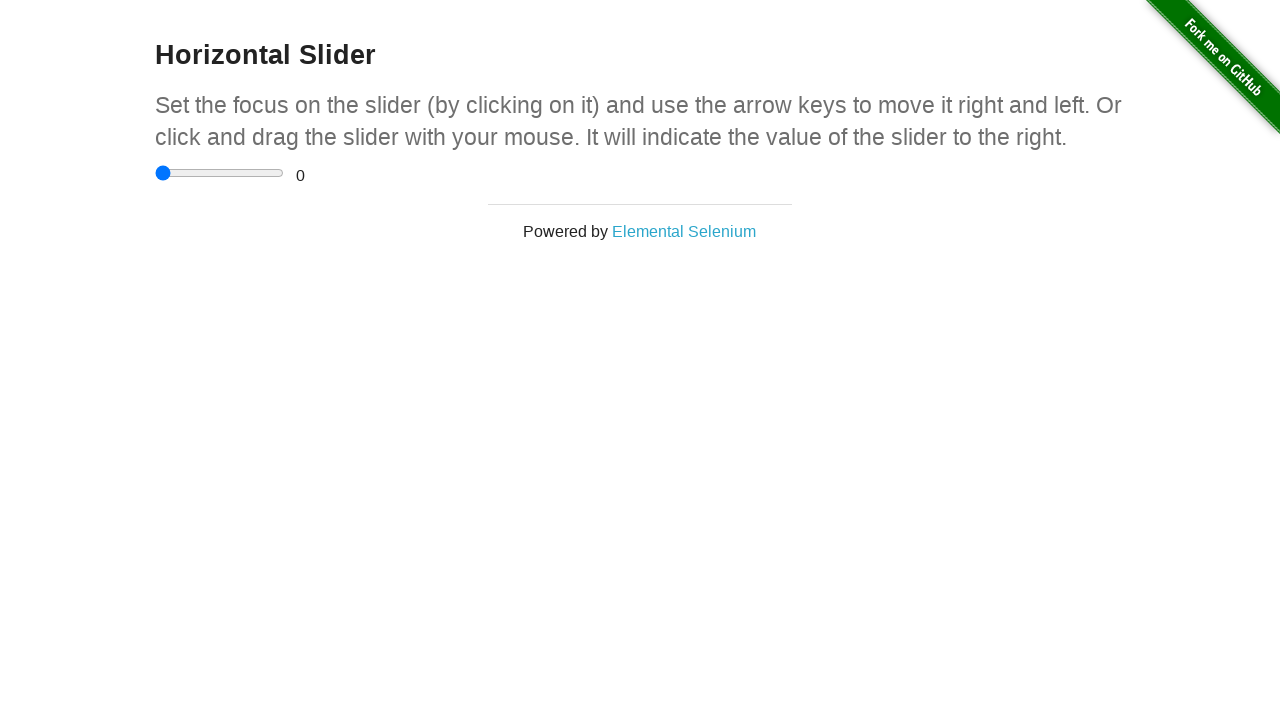

Located slider input element
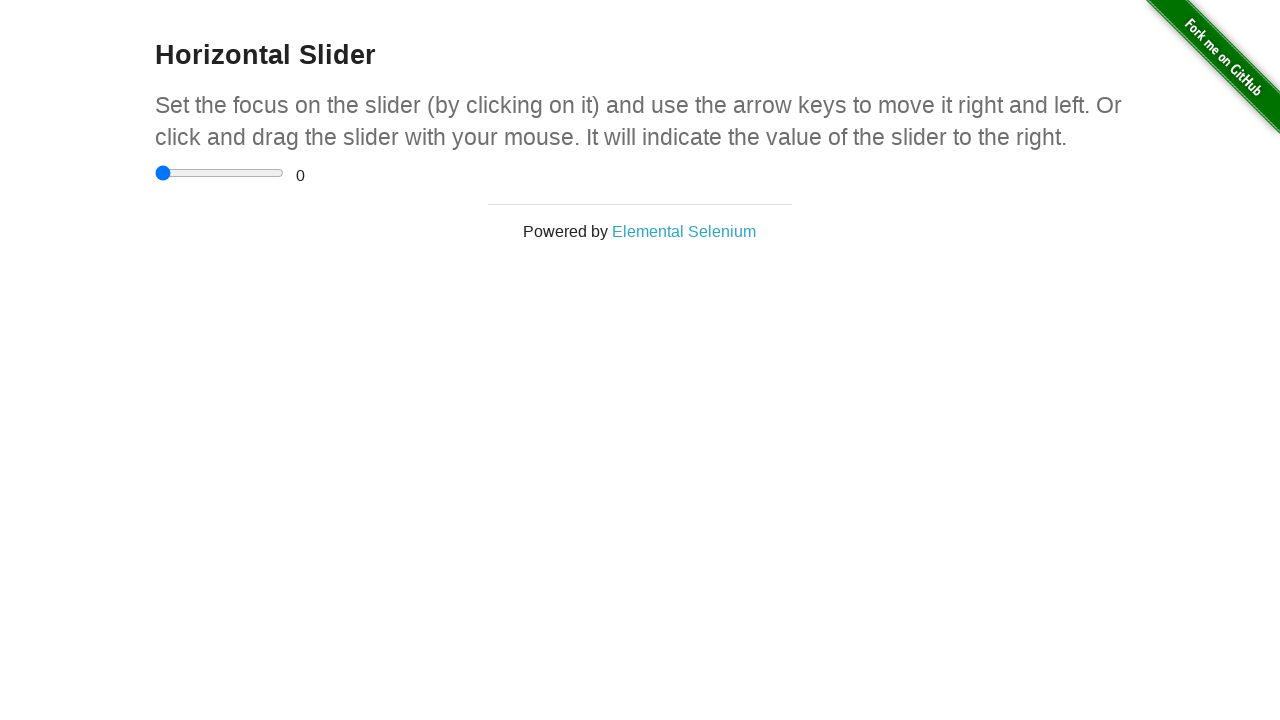

Obtained slider bounding box coordinates
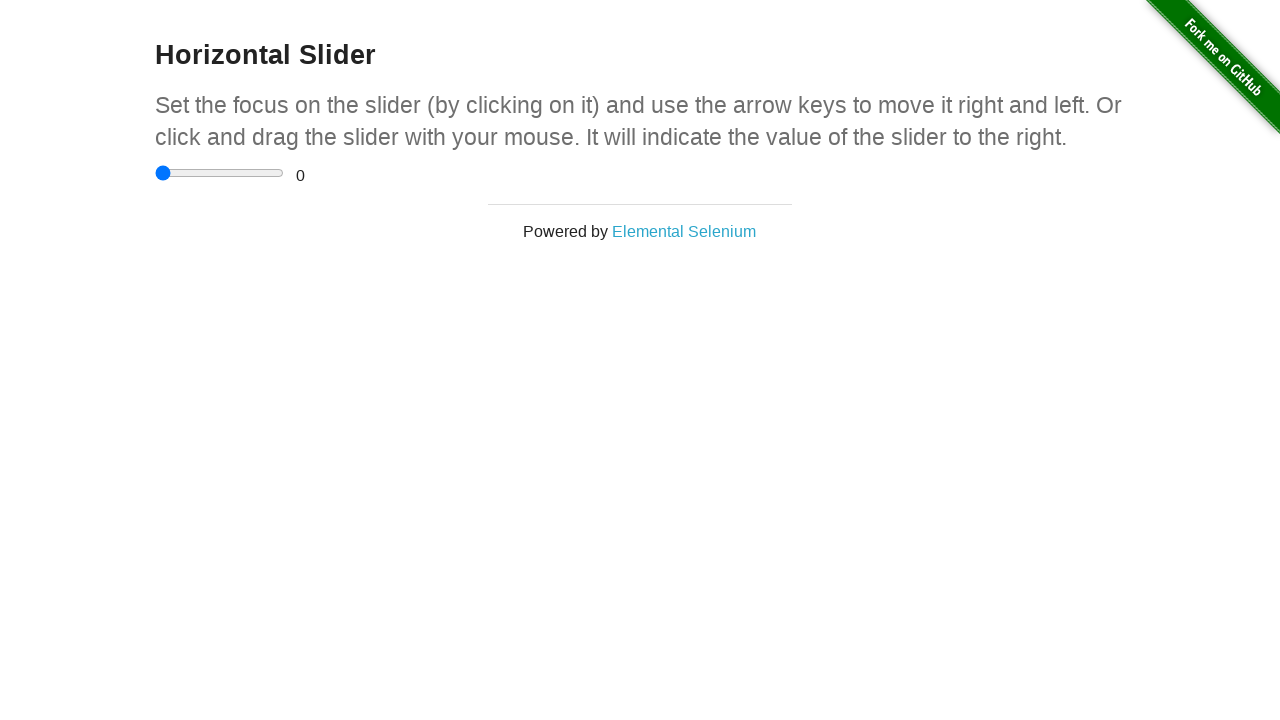

Clicked on slider element at (220, 173) on input[type='range']
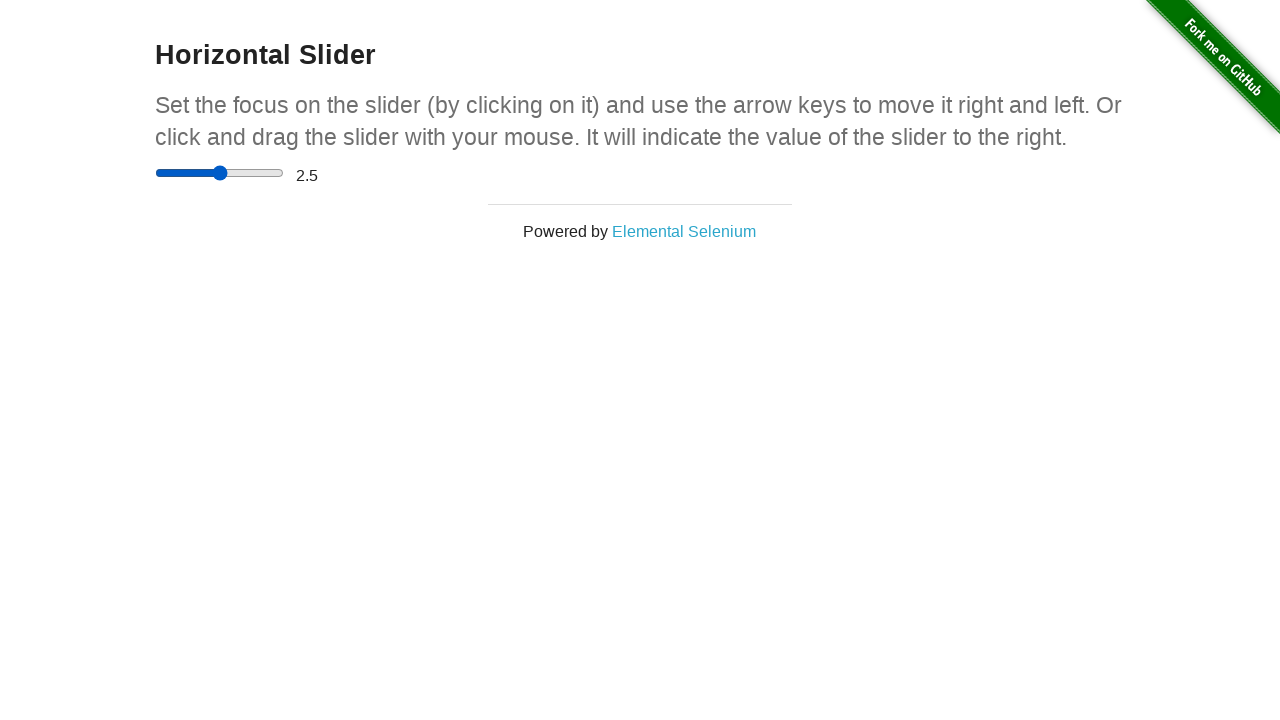

Moved mouse to slider center position at (220, 173)
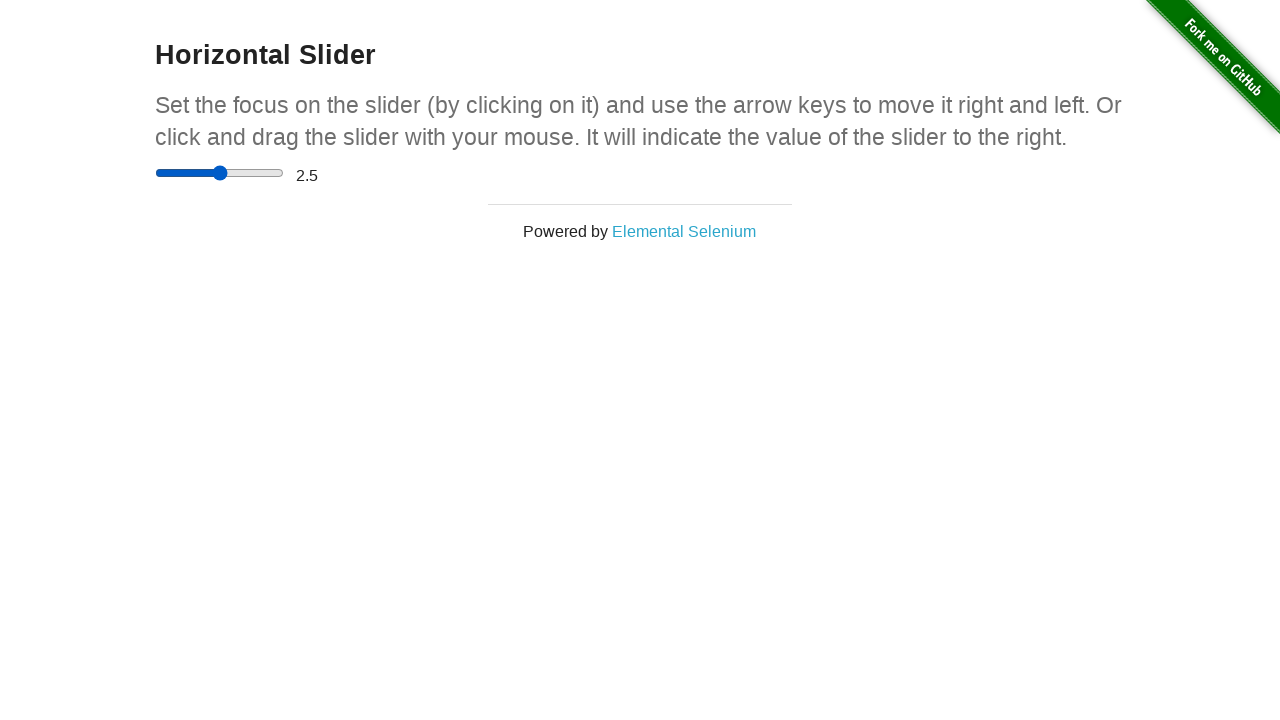

Pressed mouse button down on slider at (220, 173)
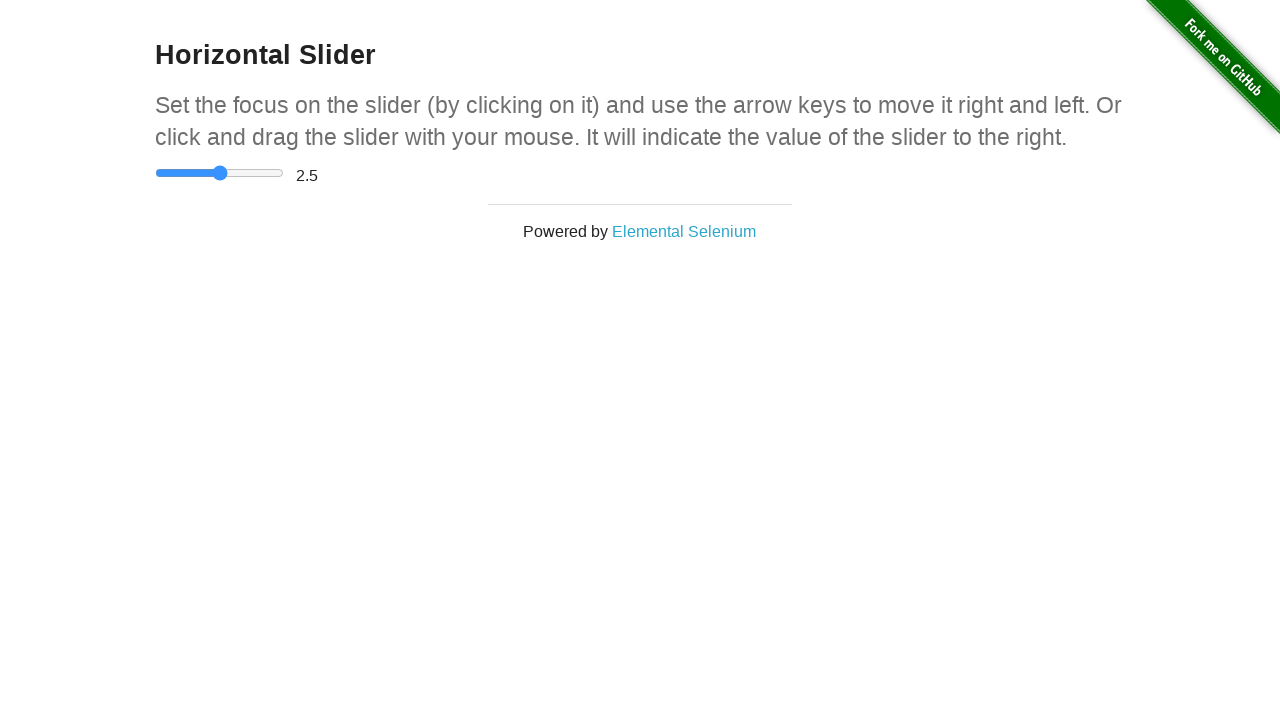

Dragged slider 50 pixels to the right at (270, 173)
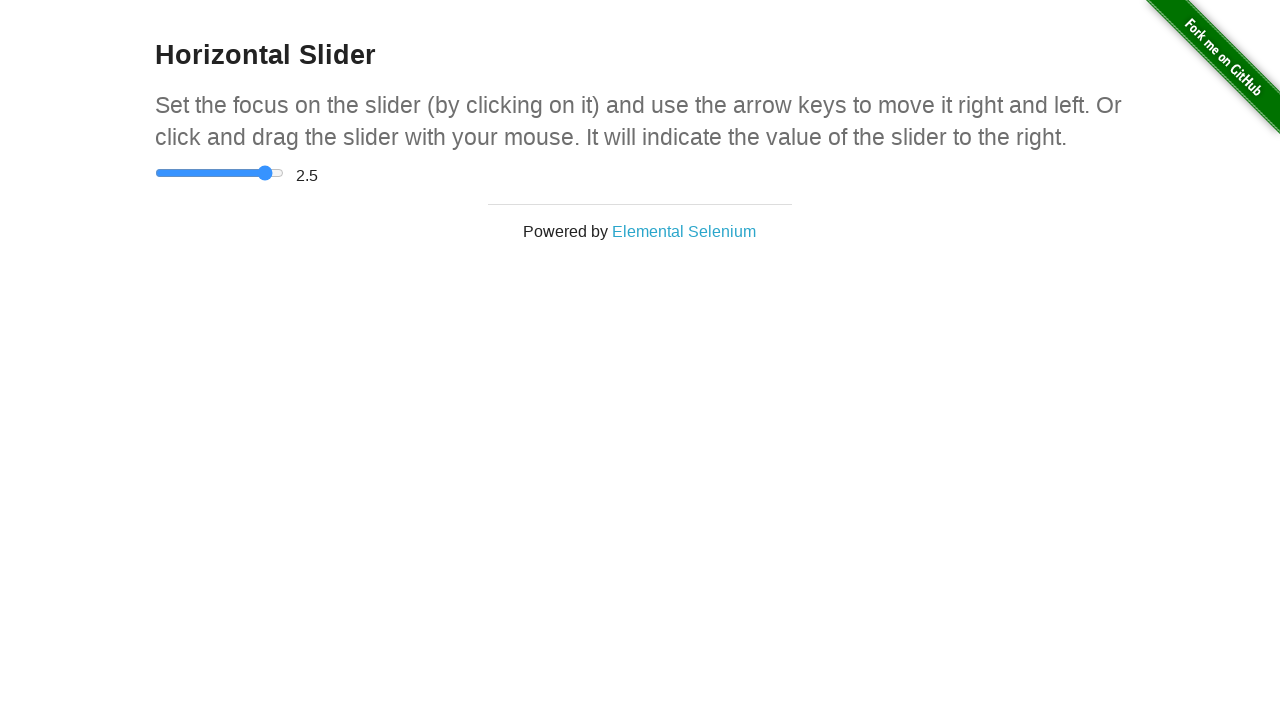

Released mouse button to complete drag operation at (270, 173)
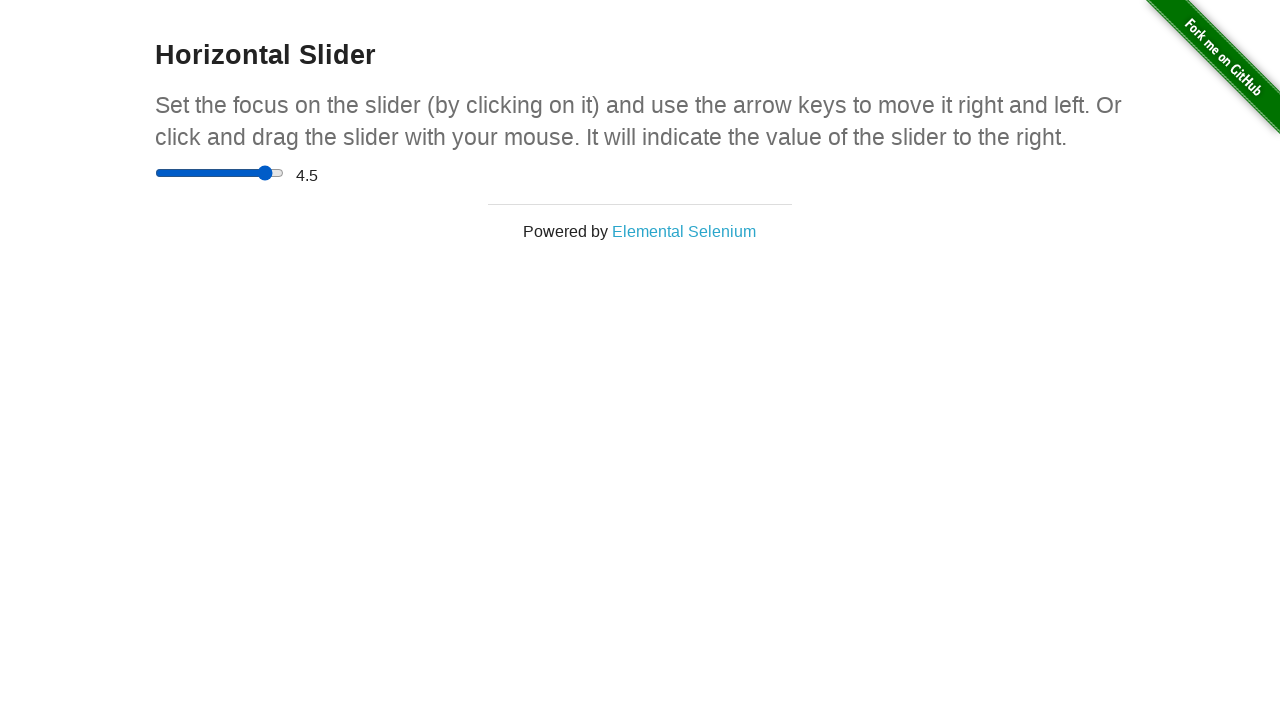

Retrieved current slider value after drag
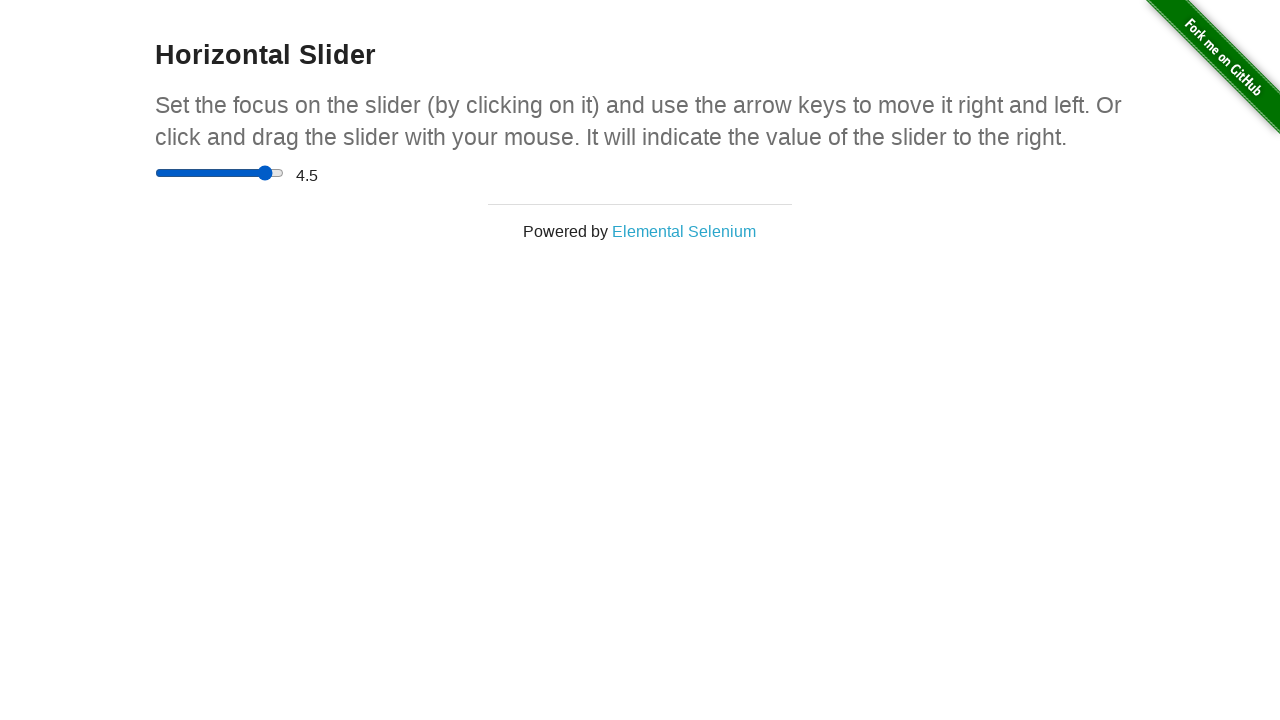

Verified slider value changed from initial value
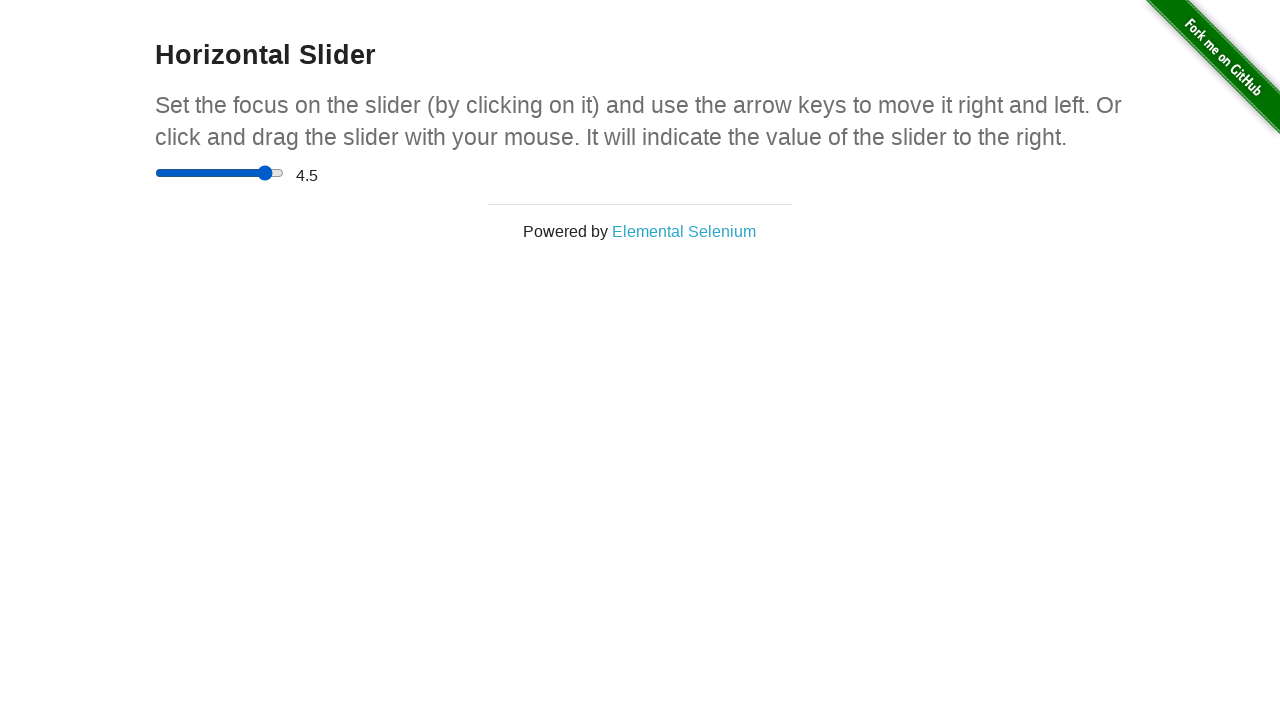

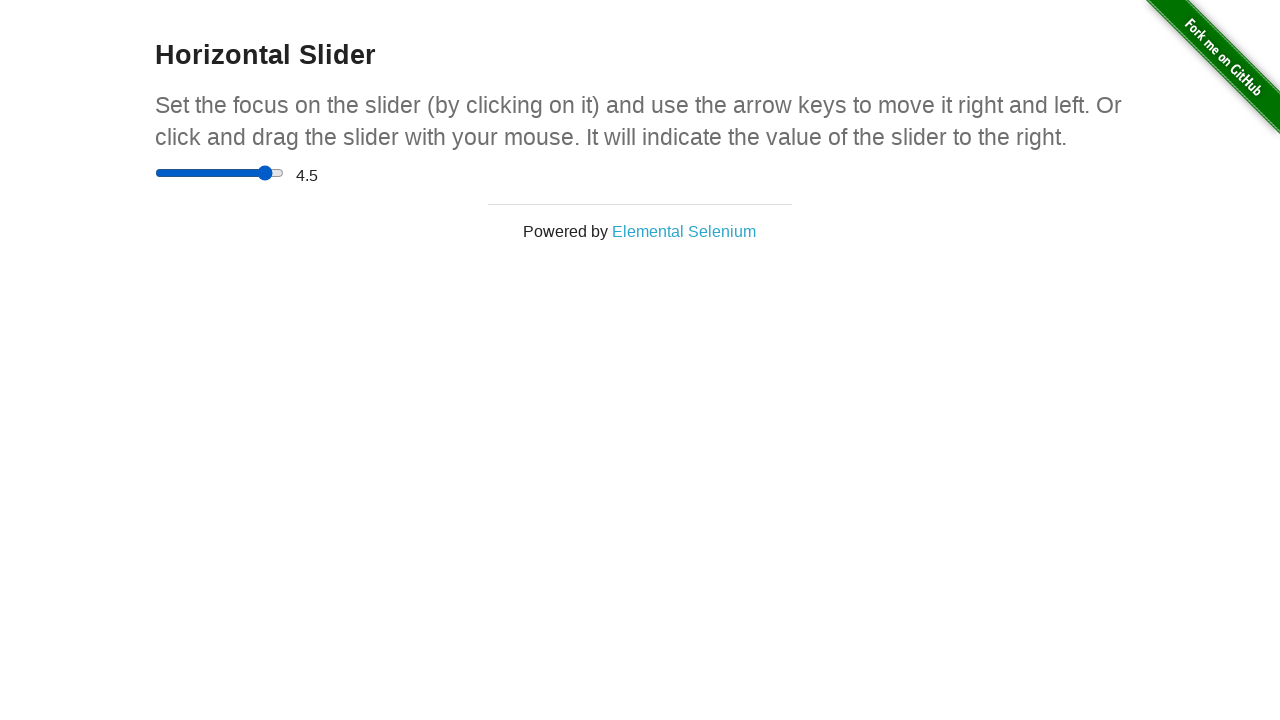